Tests dynamic controls page using explicit waits by clicking Remove button, waiting for "It's gone!" message, then clicking Add button and waiting for "It's back!" message to appear.

Starting URL: https://the-internet.herokuapp.com/dynamic_controls

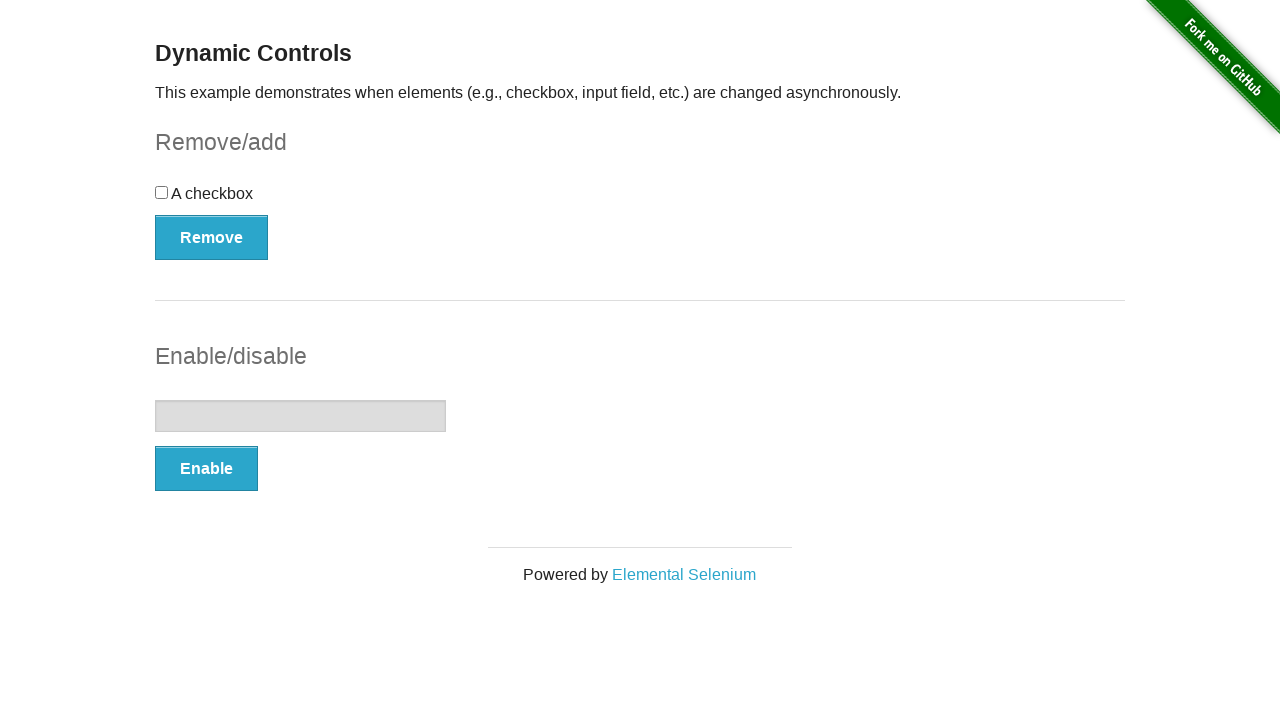

Clicked Remove button at (212, 237) on (//button[@type='button'])[1]
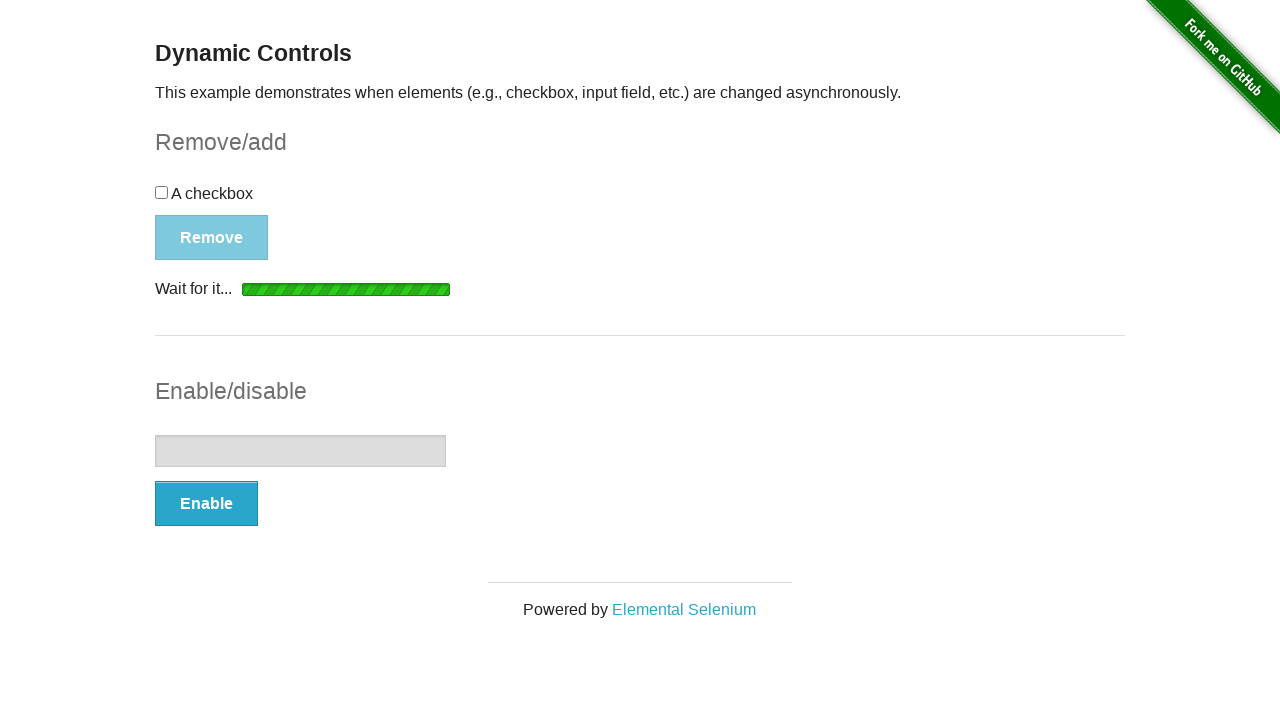

Waited for and confirmed 'It's gone!' message is visible
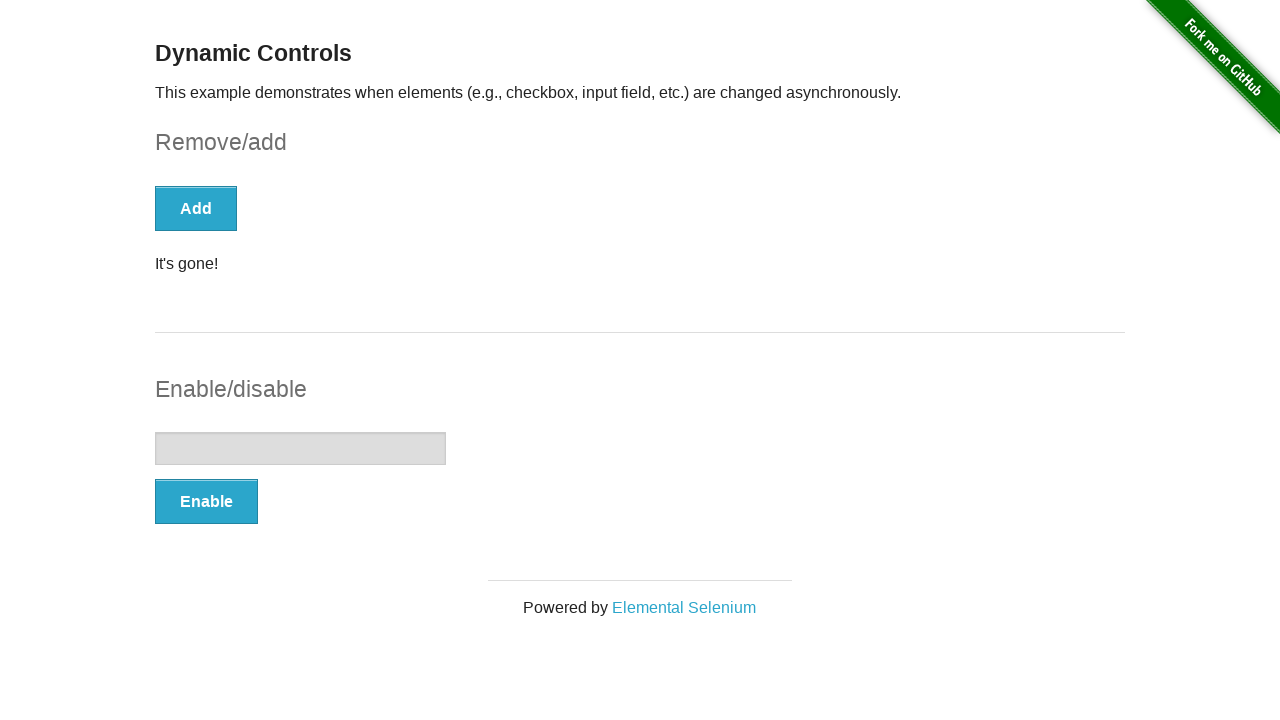

Clicked Add button at (196, 208) on (//button[@type='button'])[1]
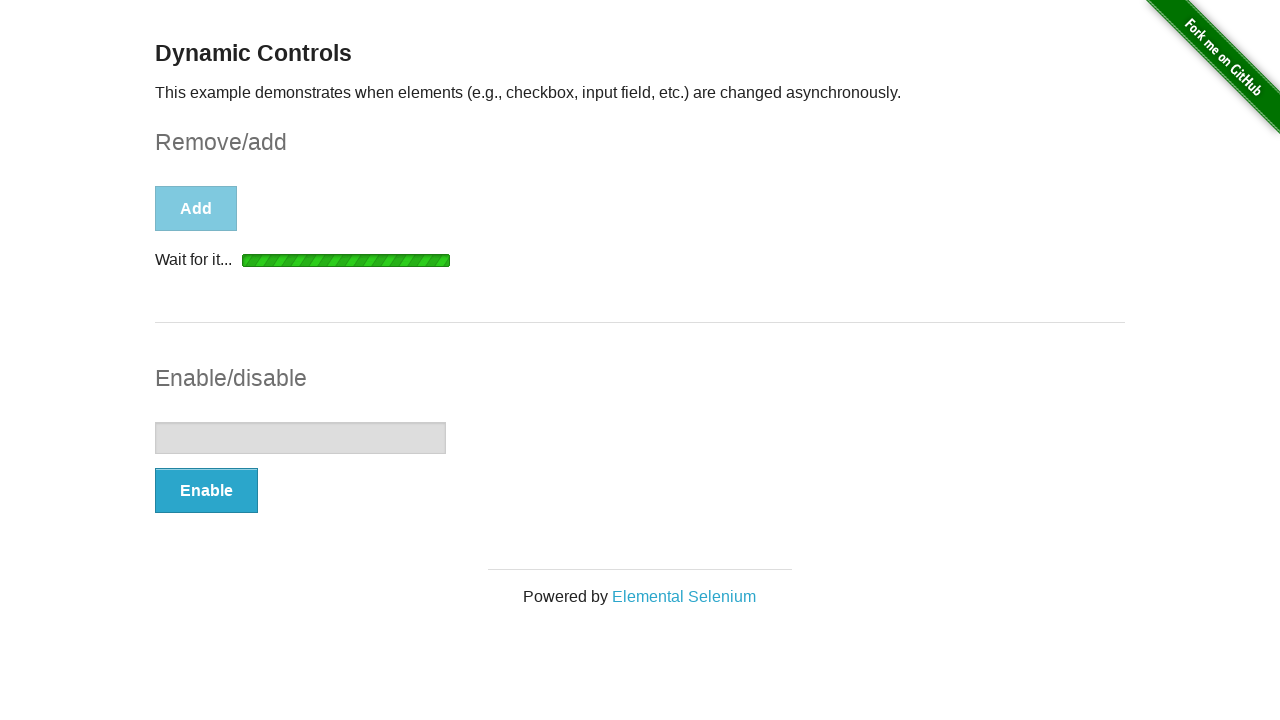

Waited for and confirmed 'It's back!' message is visible
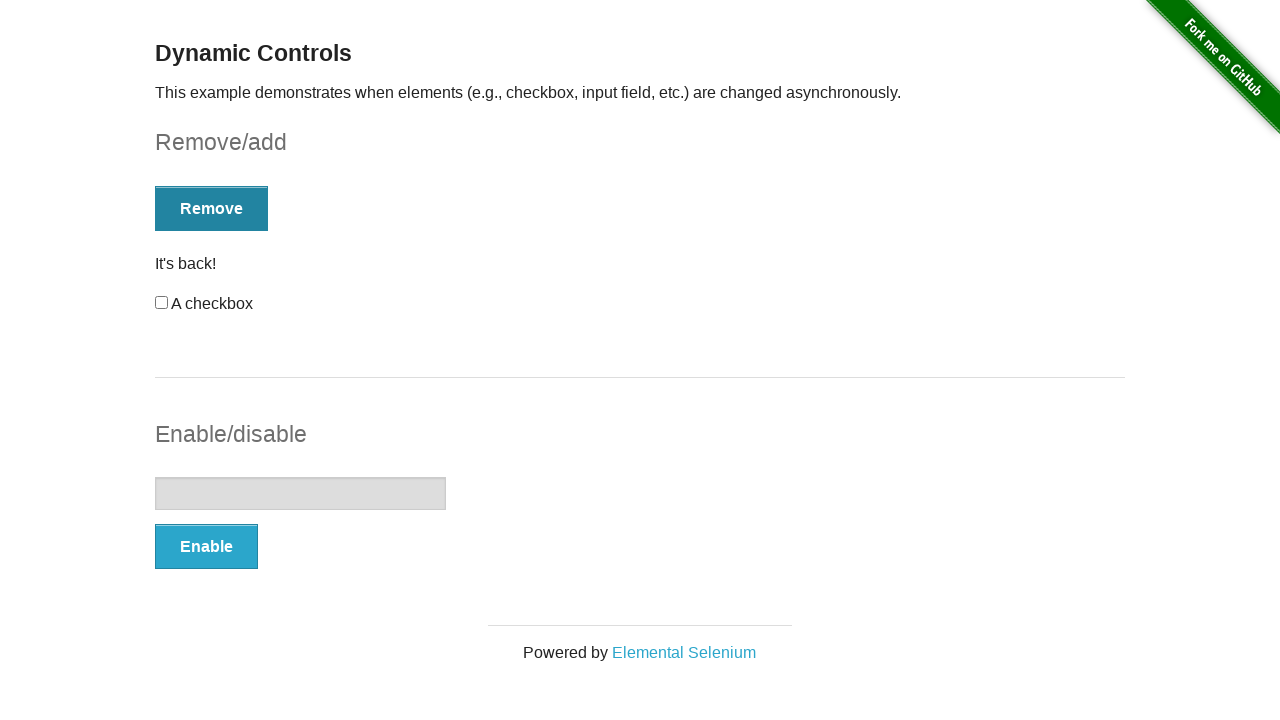

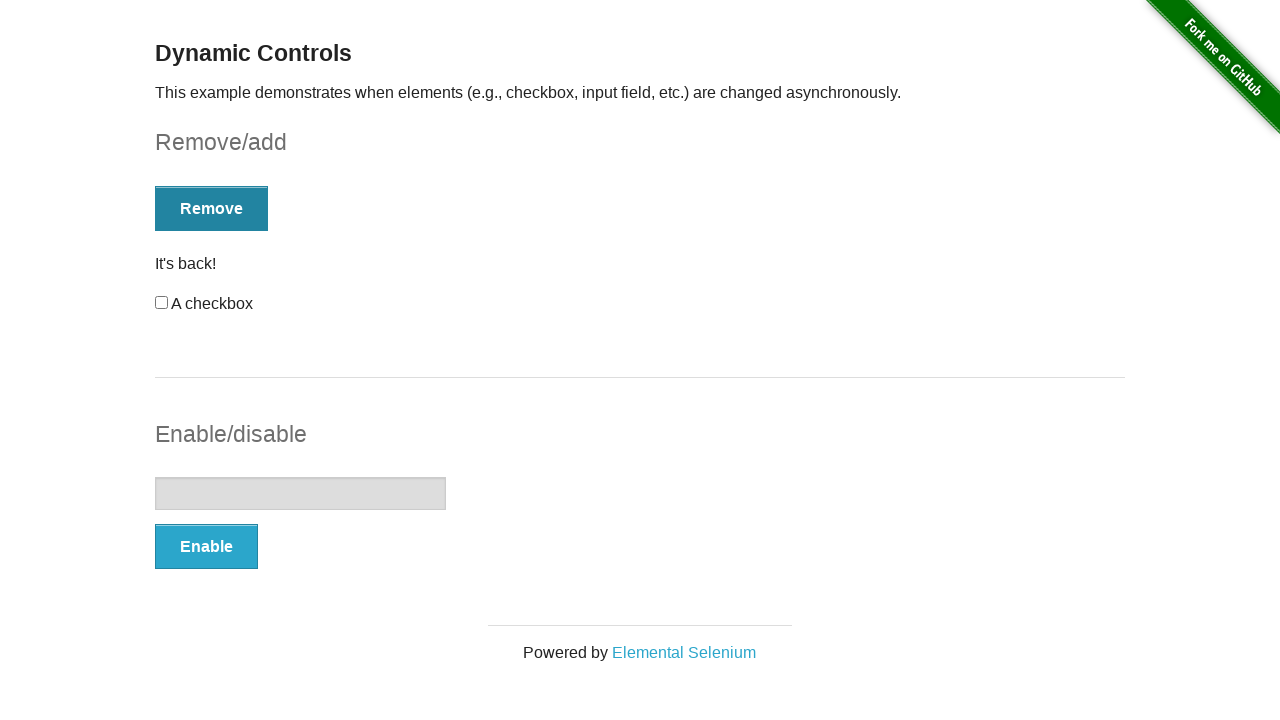